Tests radio button functionality by selecting the blue option, verifying its state, then switching to the red option and verifying the selection states changed correctly.

Starting URL: http://samples.gwtproject.org/samples/Showcase/Showcase.html#!CwRadioButton

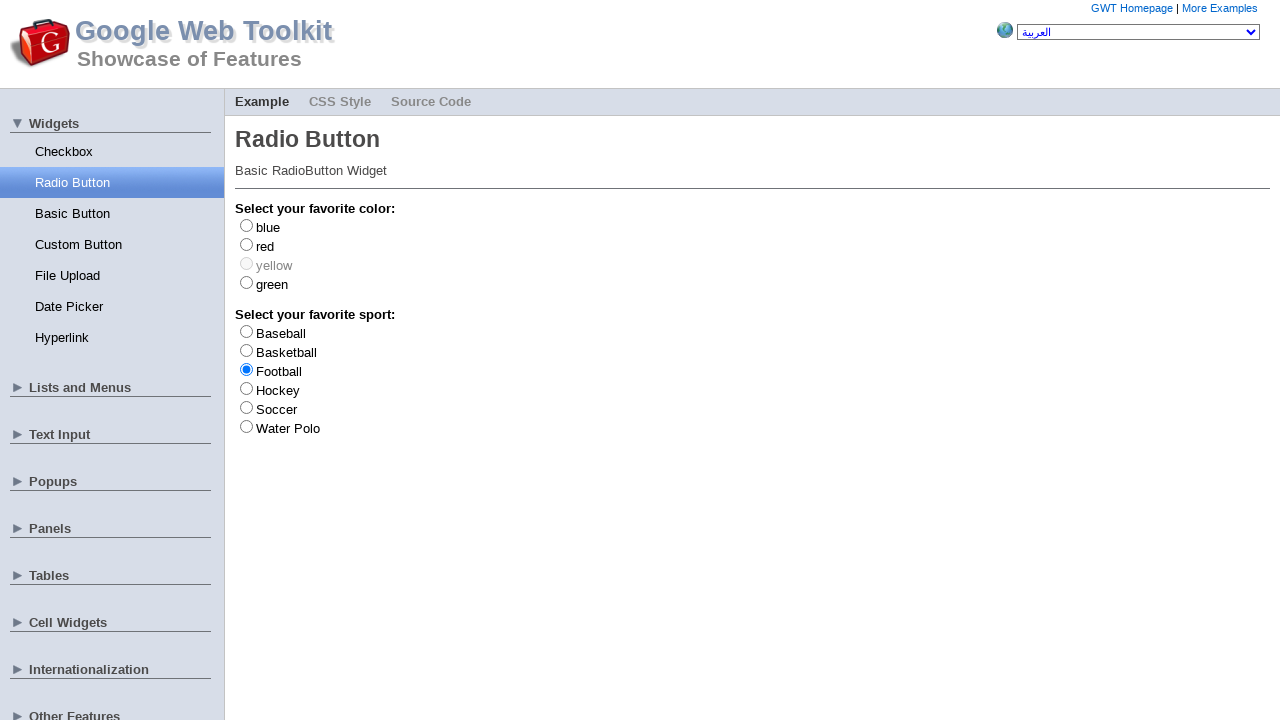

Waited for blue radio button selector to be available
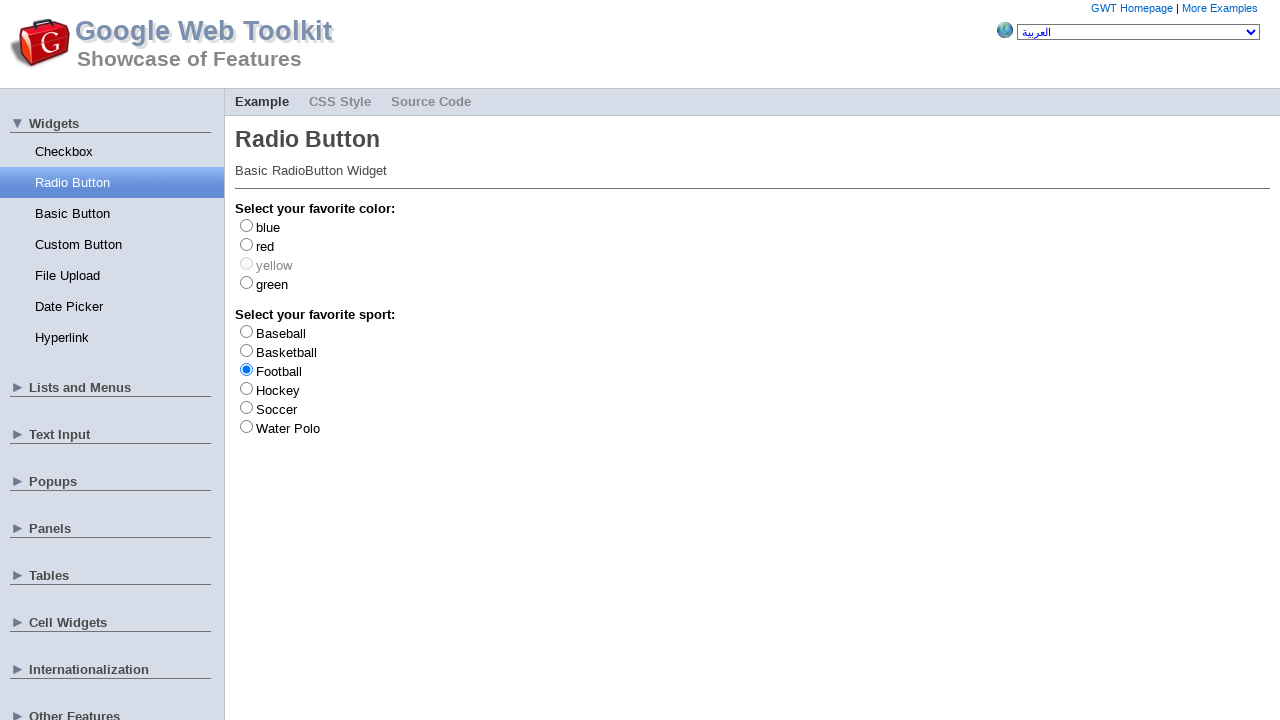

Clicked on the blue radio button at (246, 225) on #gwt-debug-cwRadioButton-color-blue-input
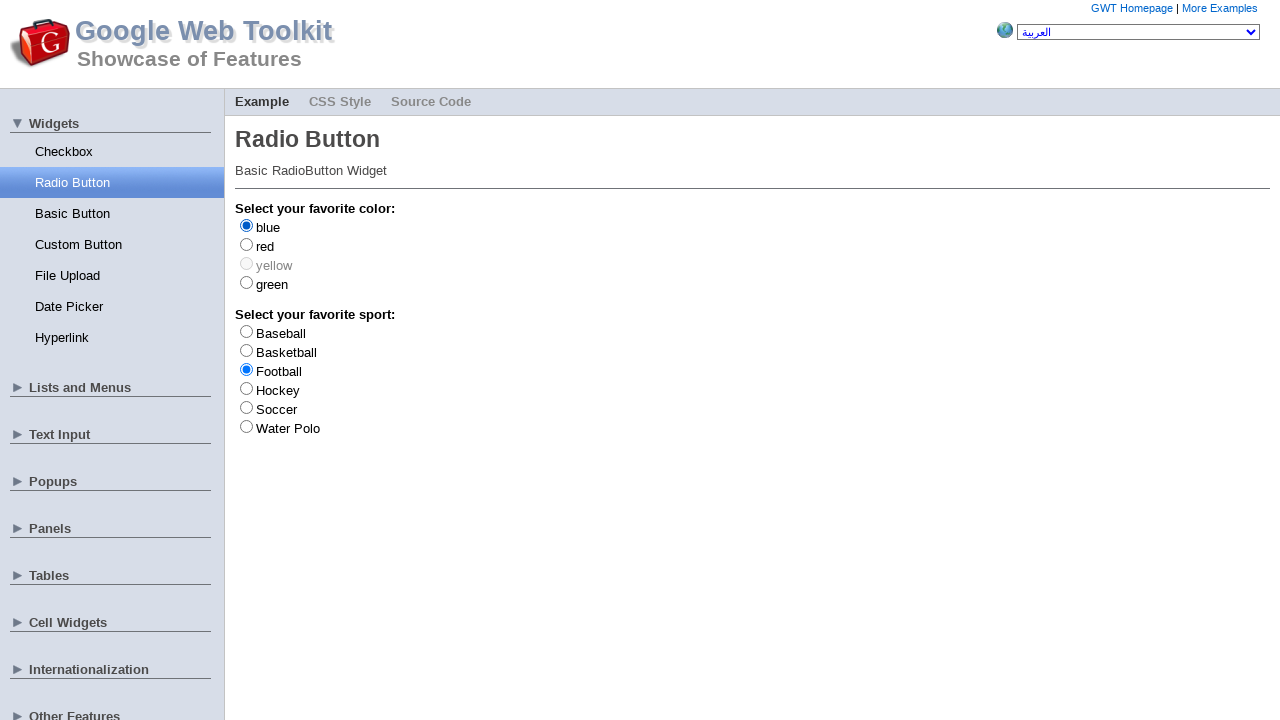

Verified that blue radio button is selected
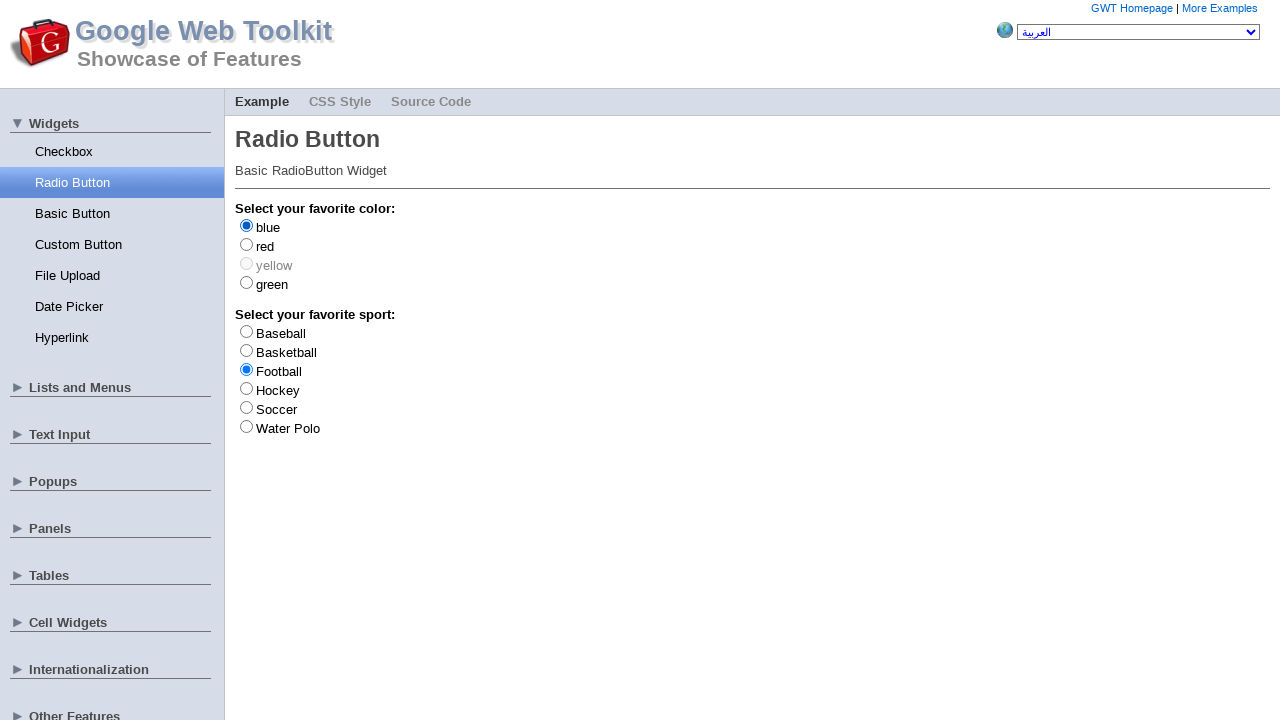

Verified that red radio button is not selected
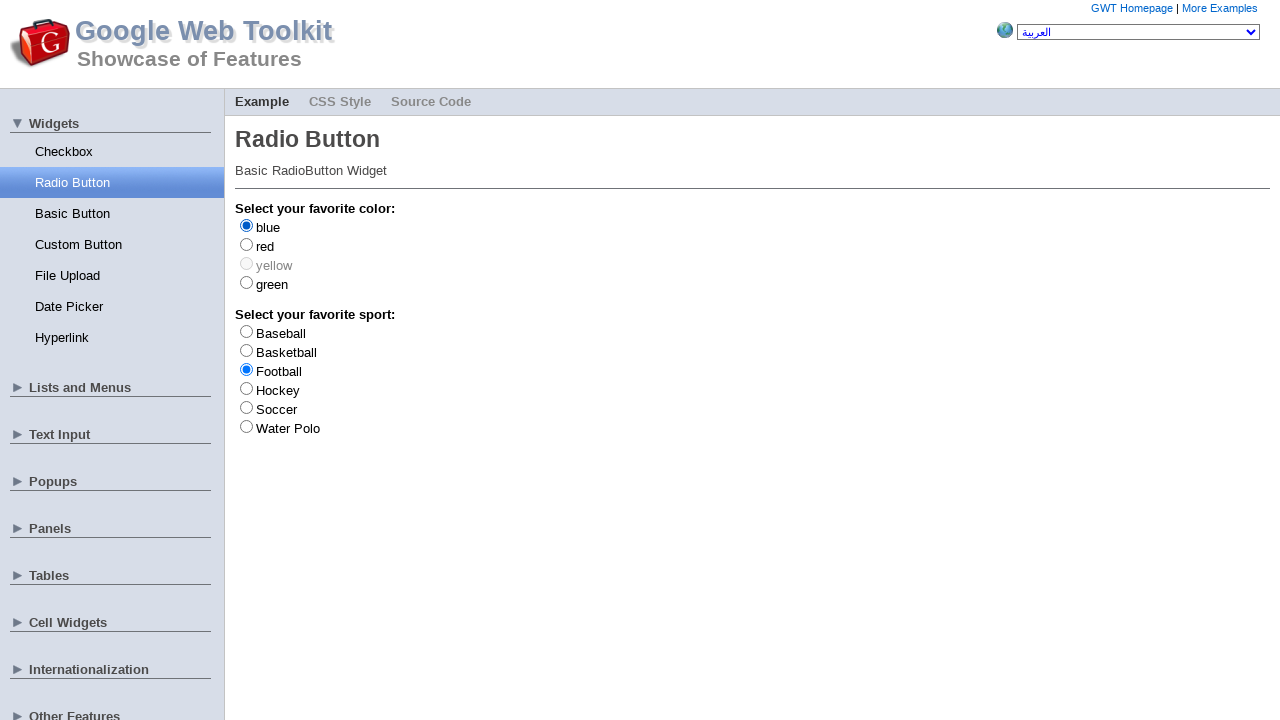

Clicked on the blue radio button again at (246, 225) on #gwt-debug-cwRadioButton-color-blue-input
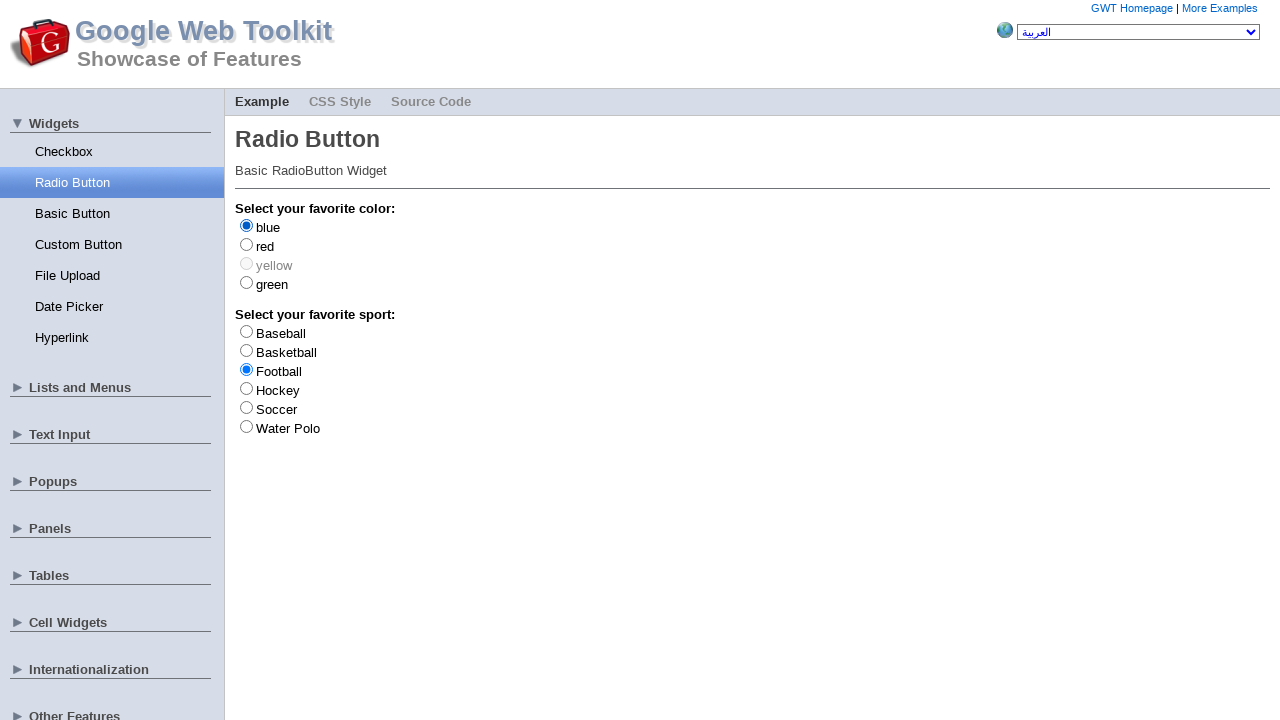

Clicked on the red radio button at (246, 244) on #gwt-debug-cwRadioButton-color-red-input
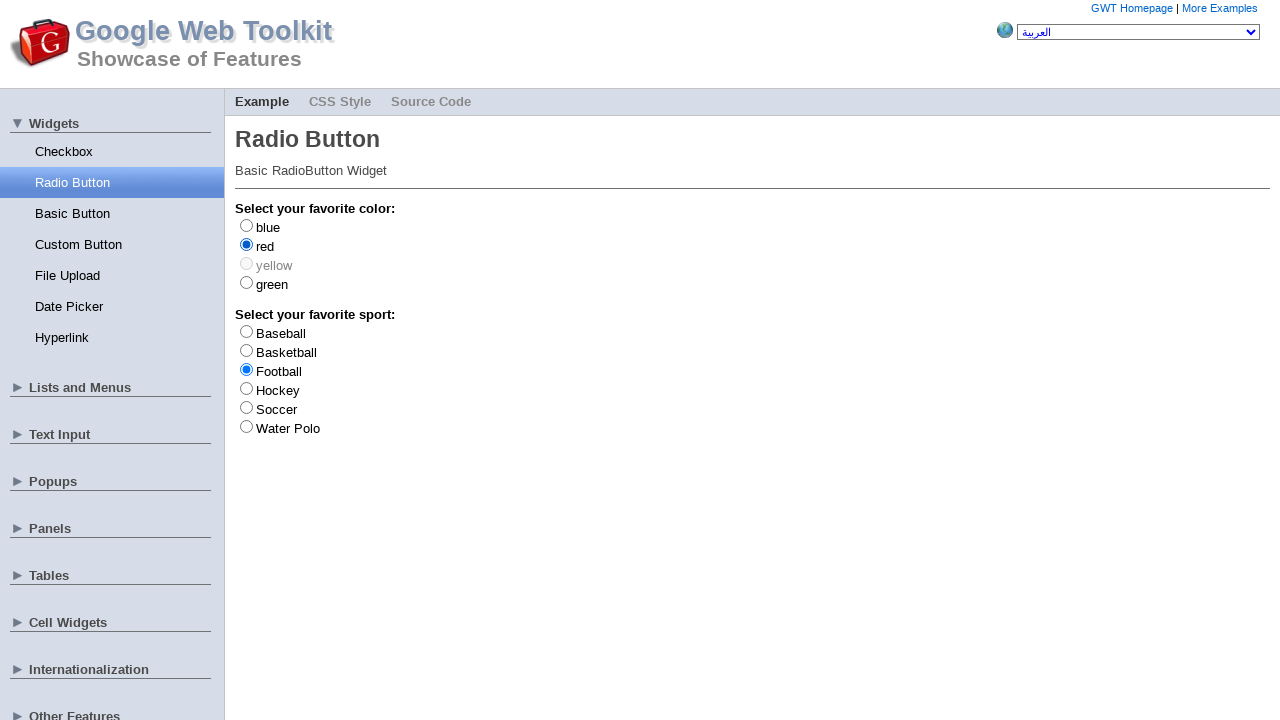

Verified that red radio button is now selected
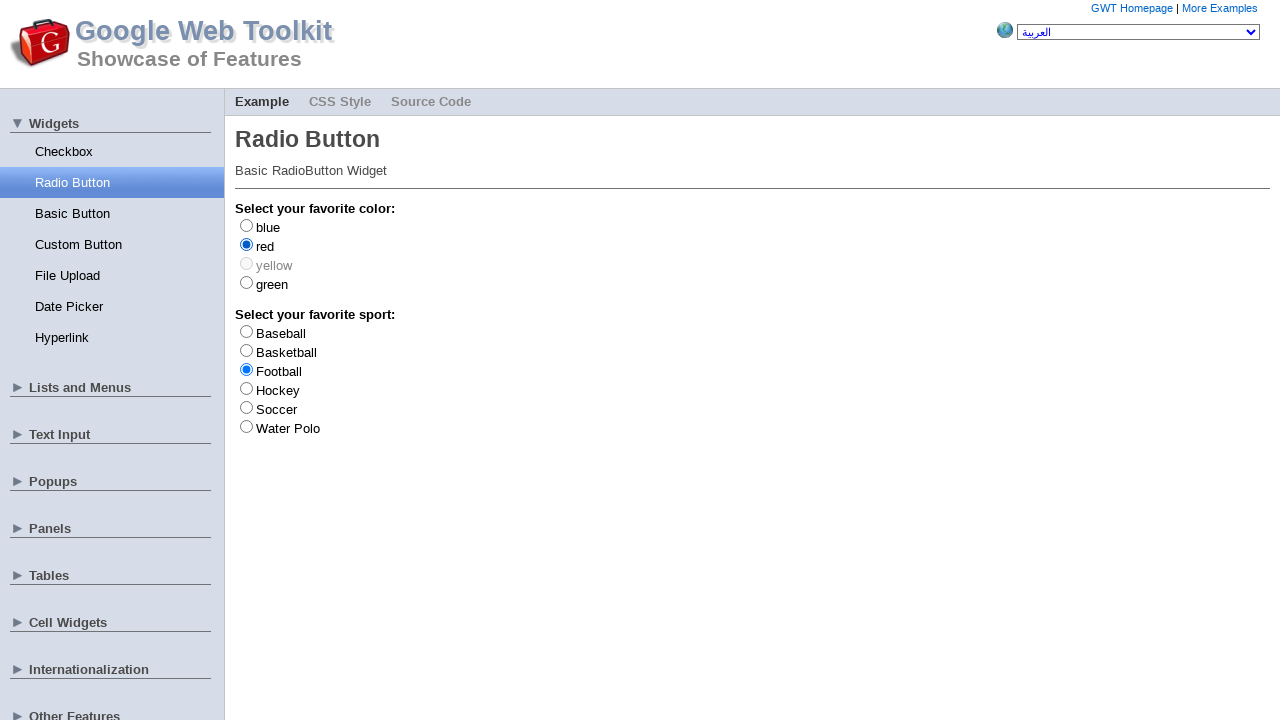

Verified that blue radio button is no longer selected
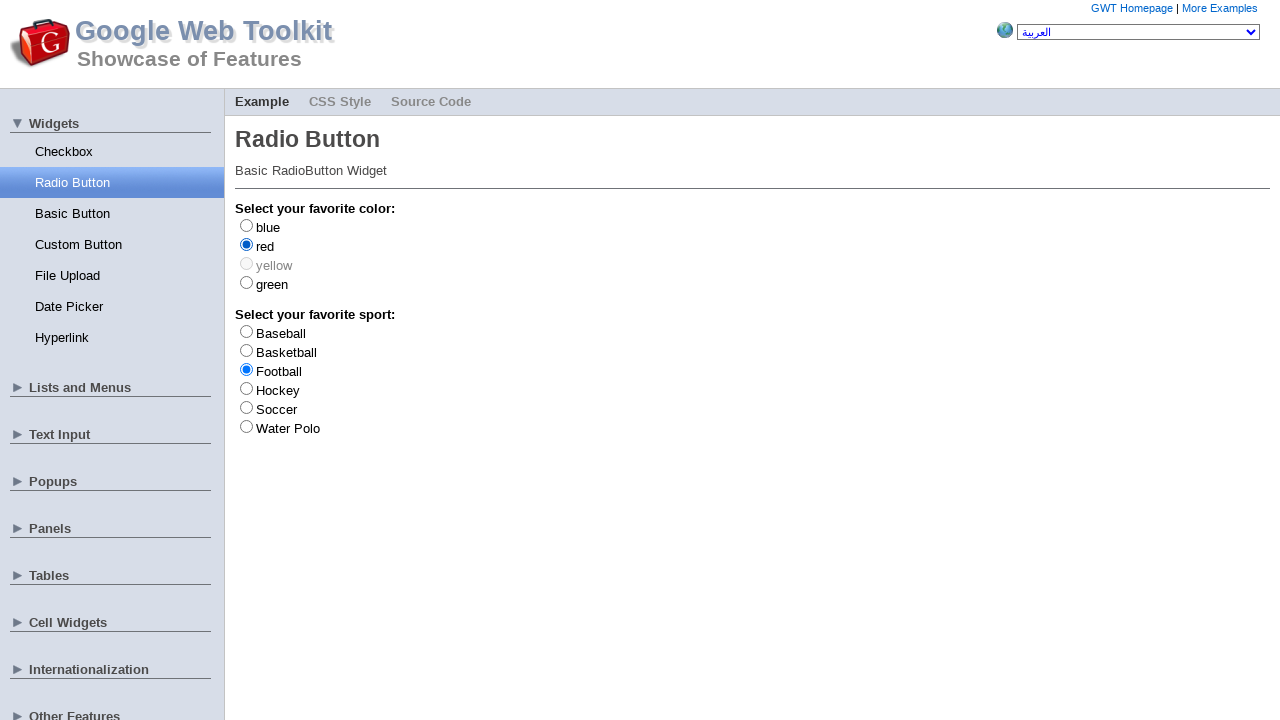

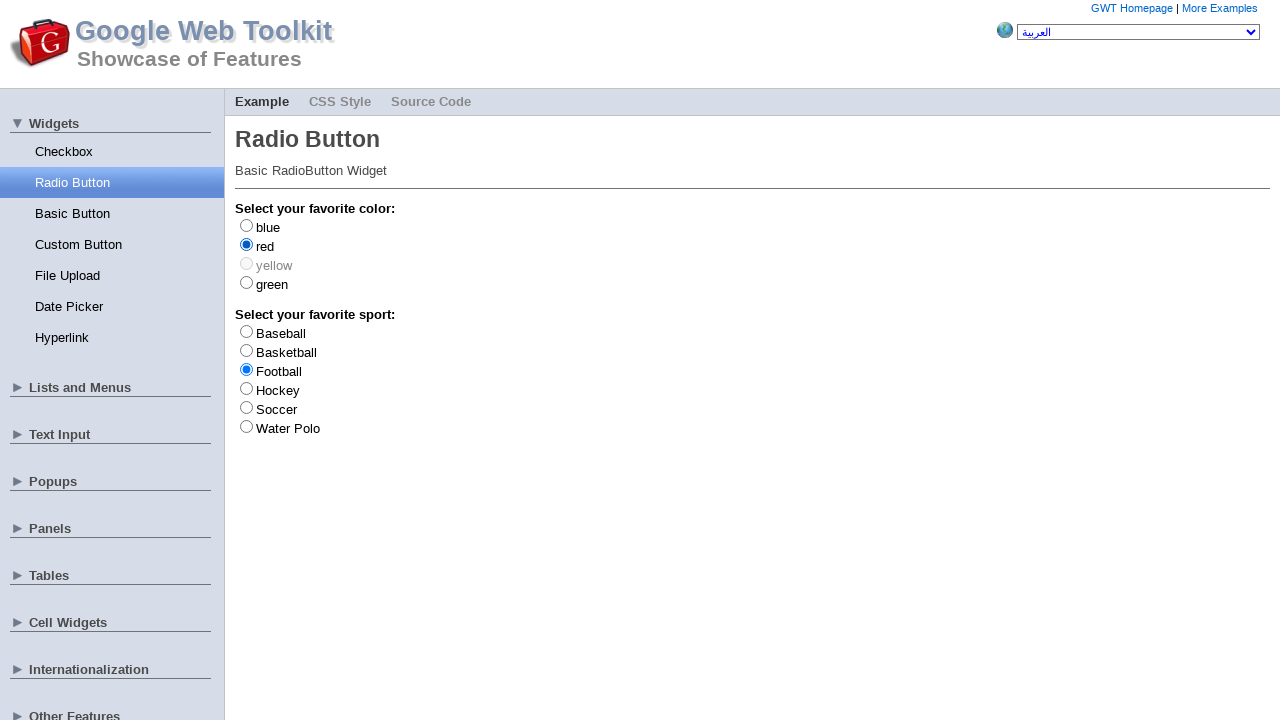